Tests form submission by filling in email and message fields and clicking the submit button

Starting URL: https://practice-automation.com/

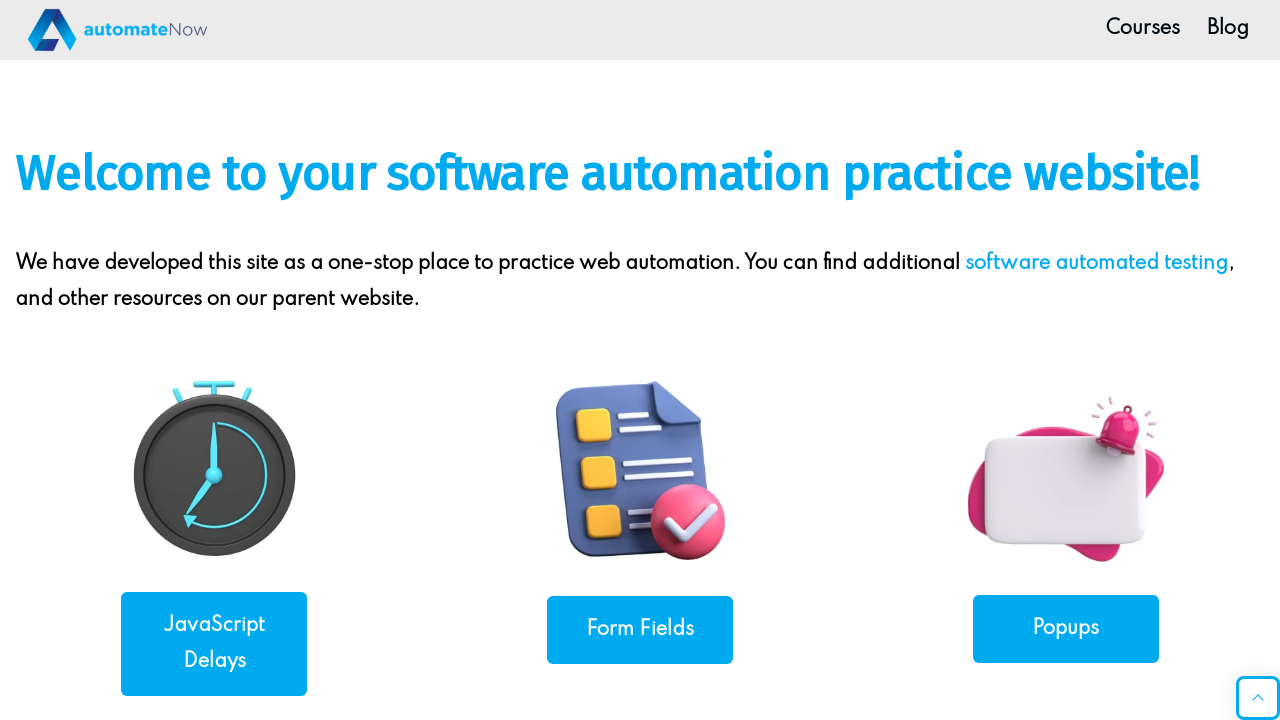

Clicked 'Form Fields' link to navigate to form page at (640, 630) on internal:role=link[name="Form Fields"i]
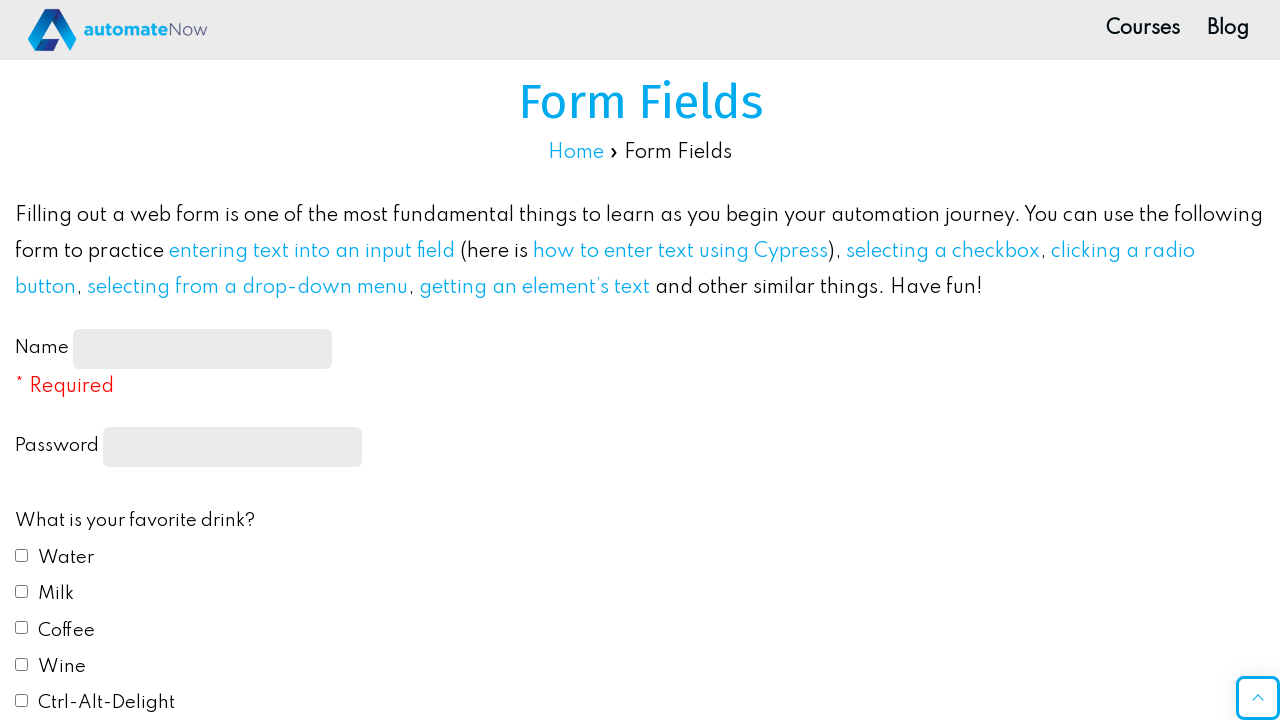

Form Fields page loaded successfully
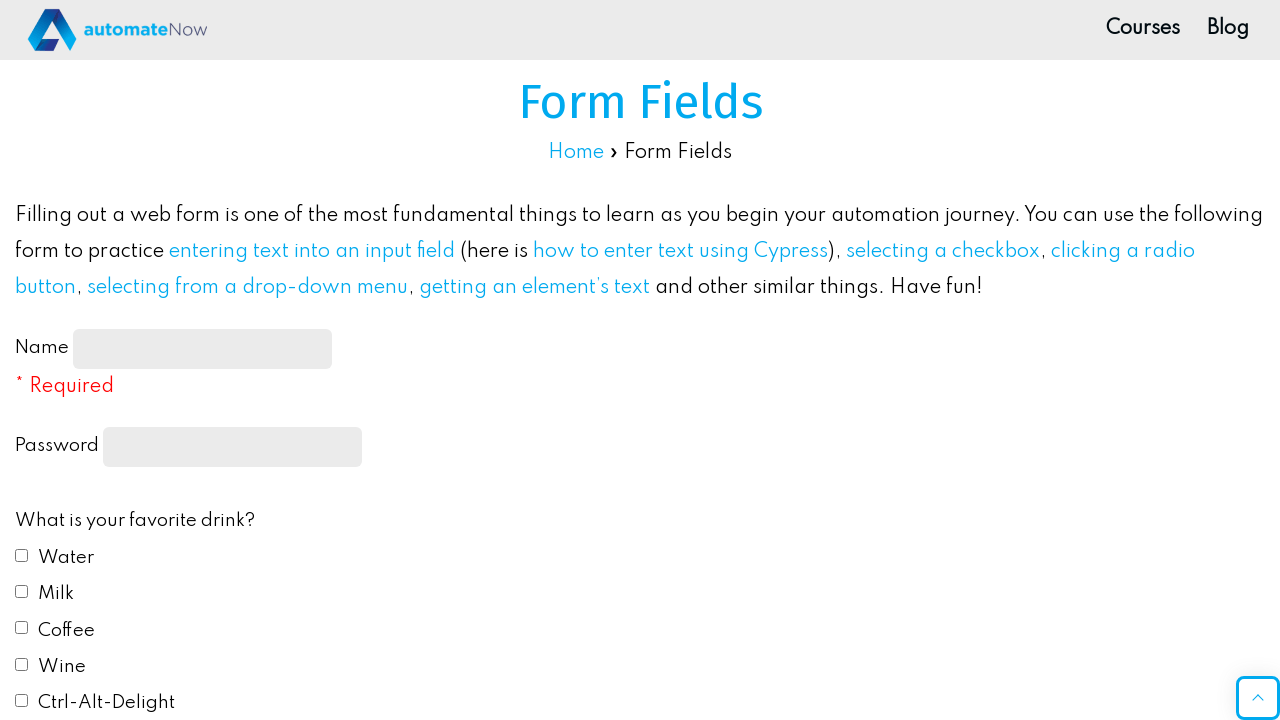

Located email input field
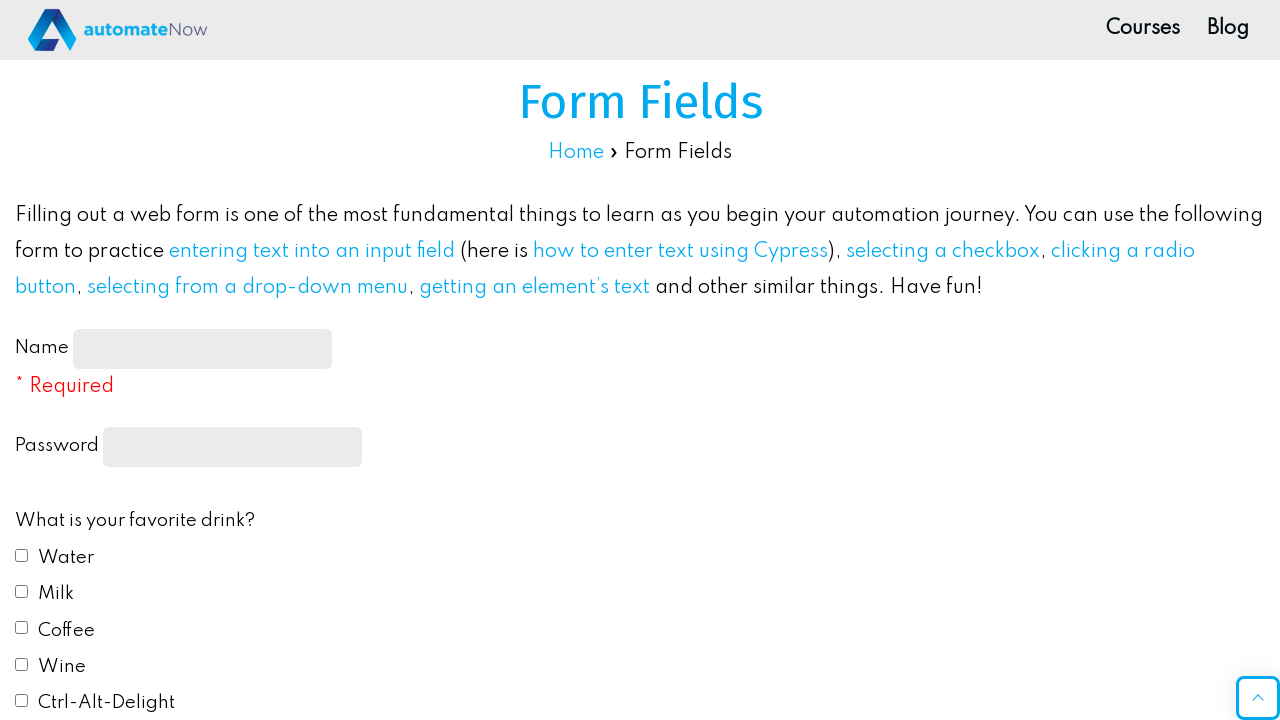

Scrolled email field into view
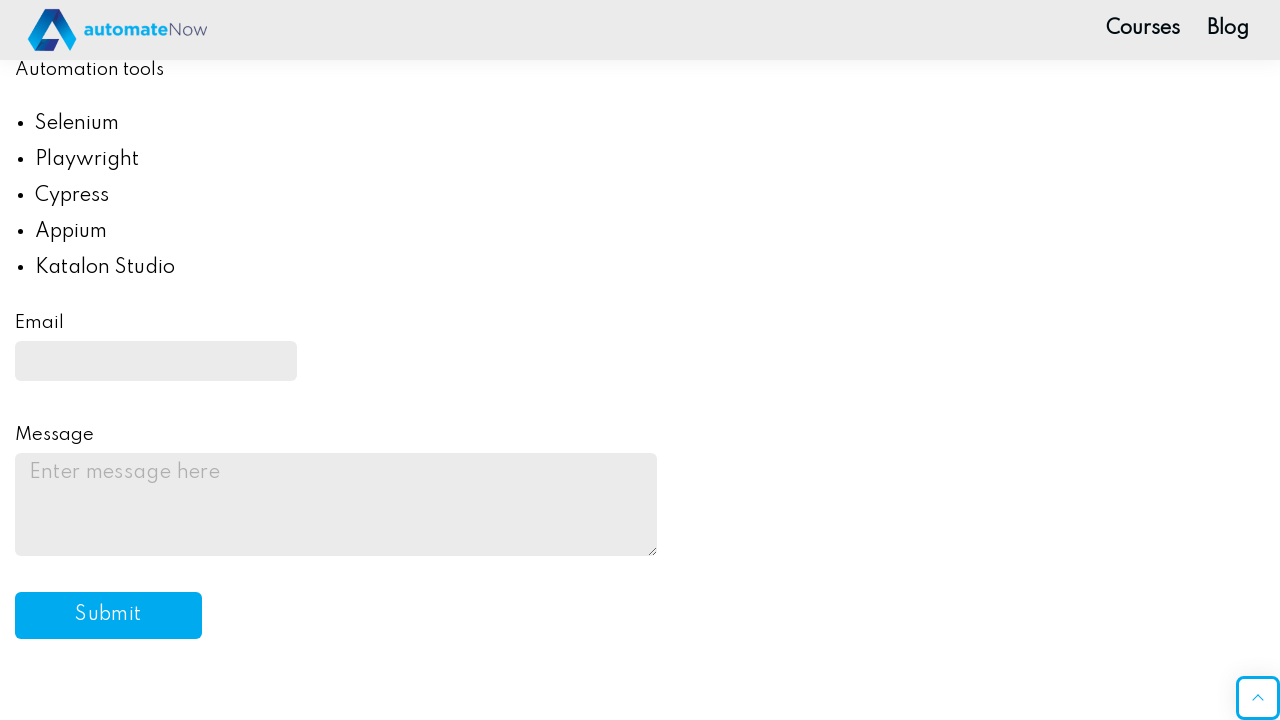

Filled email field with 'jordan@test.com' on #email
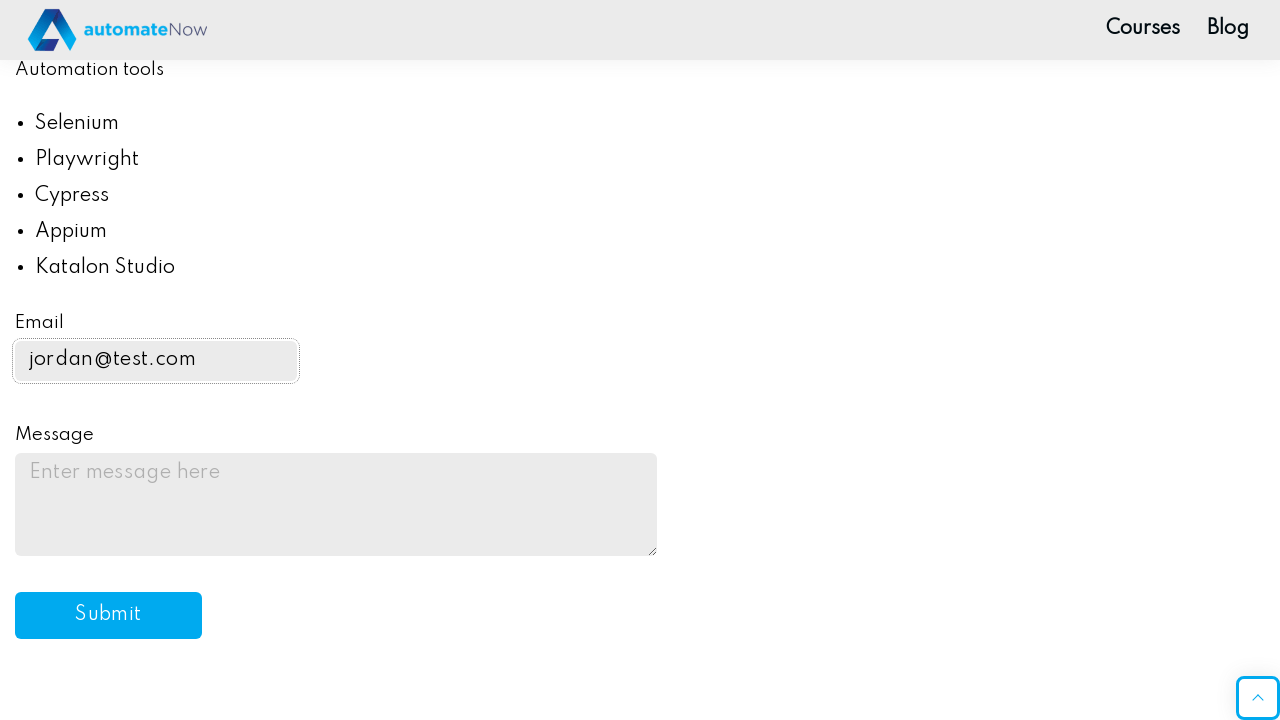

Located message input field
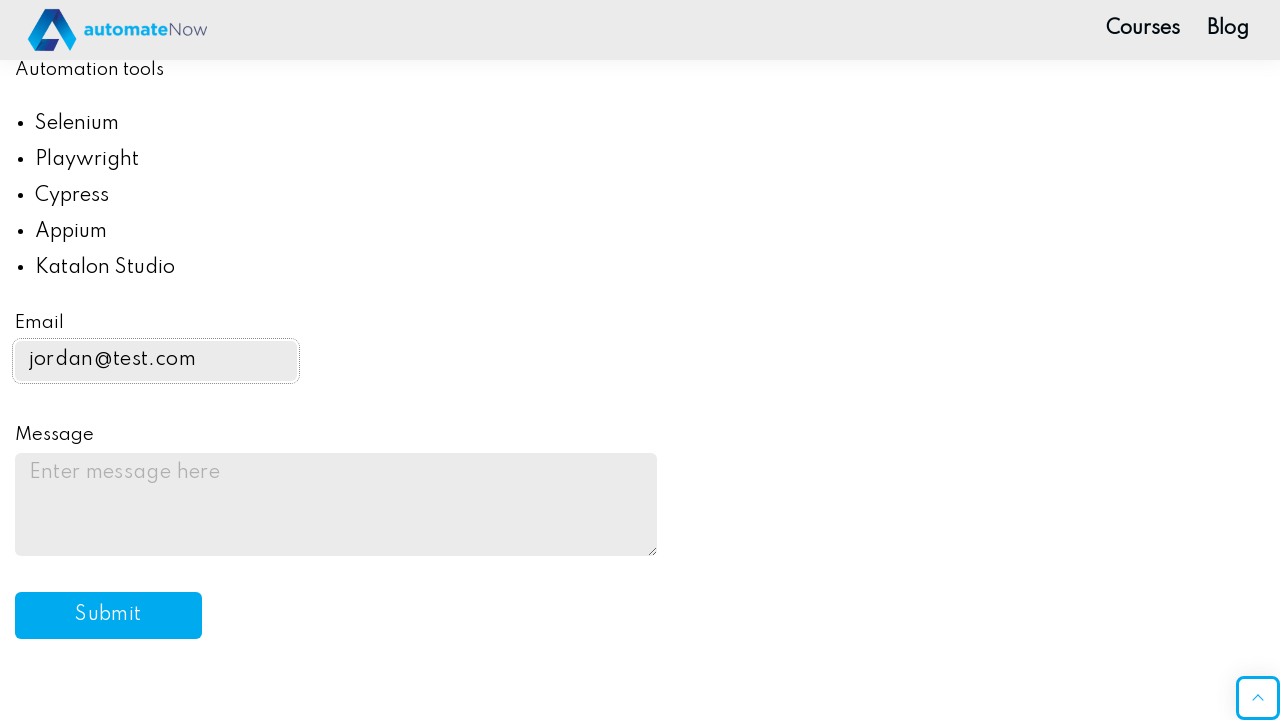

Filled message field with 'last shot' on #message
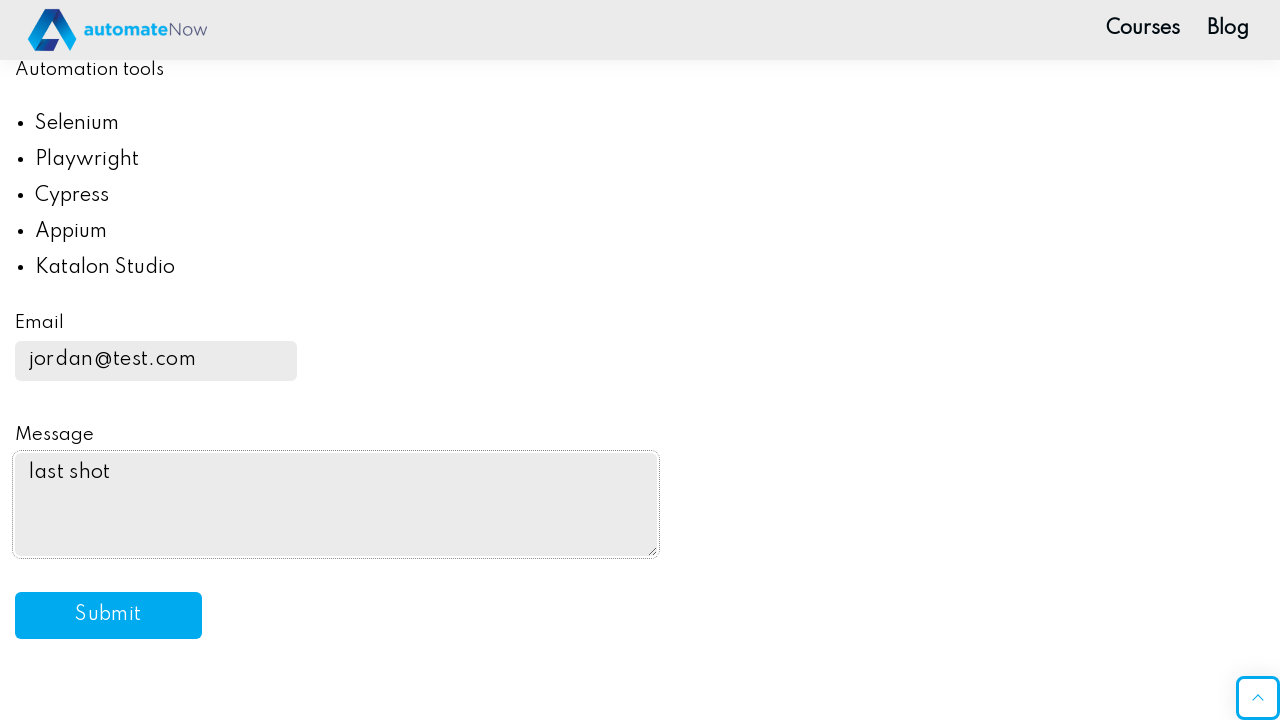

Clicked Submit button to submit the form at (108, 616) on internal:role=button[name="Submit"i]
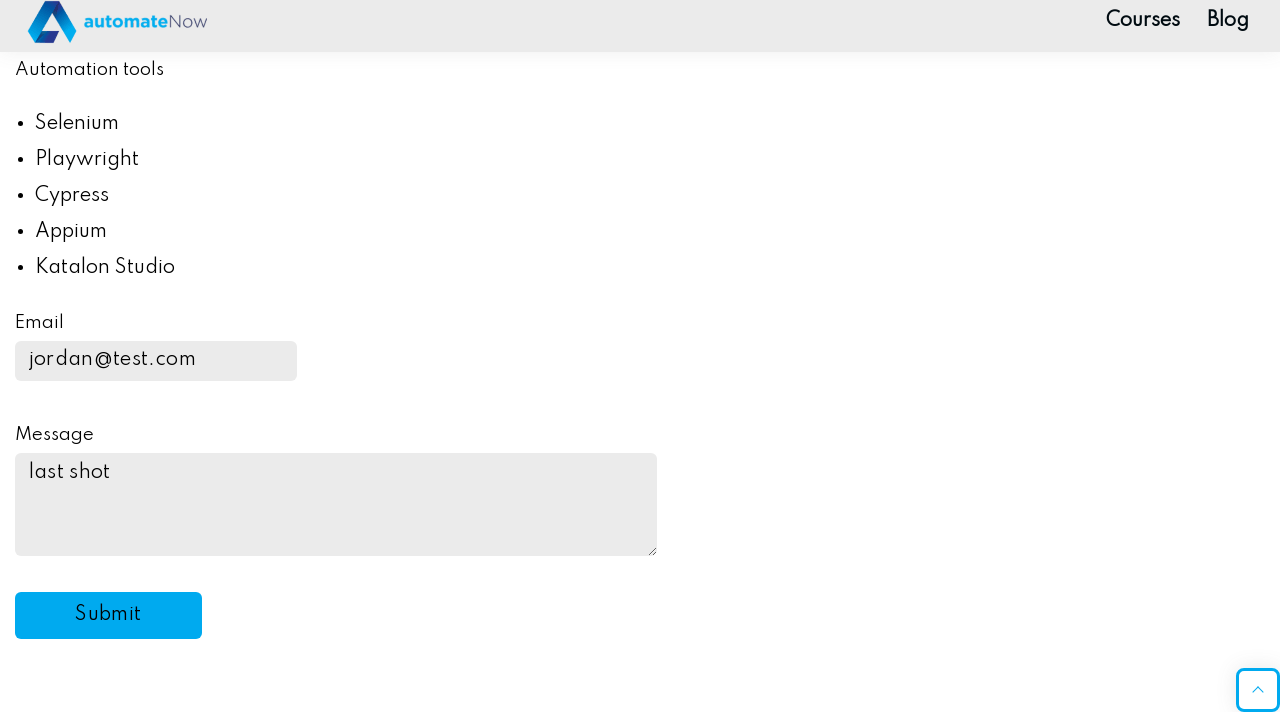

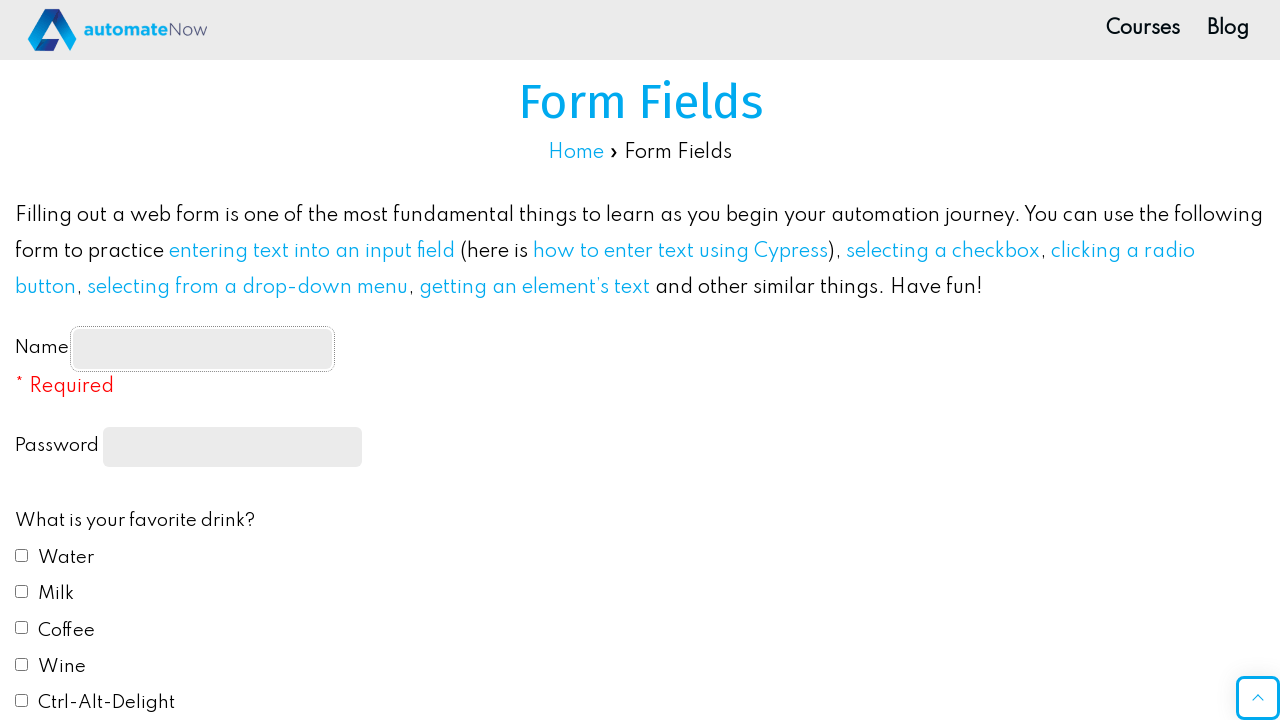